Tests alert handling functionality by triggering different types of JavaScript alerts and accepting or dismissing them

Starting URL: https://rahulshettyacademy.com/AutomationPractice/

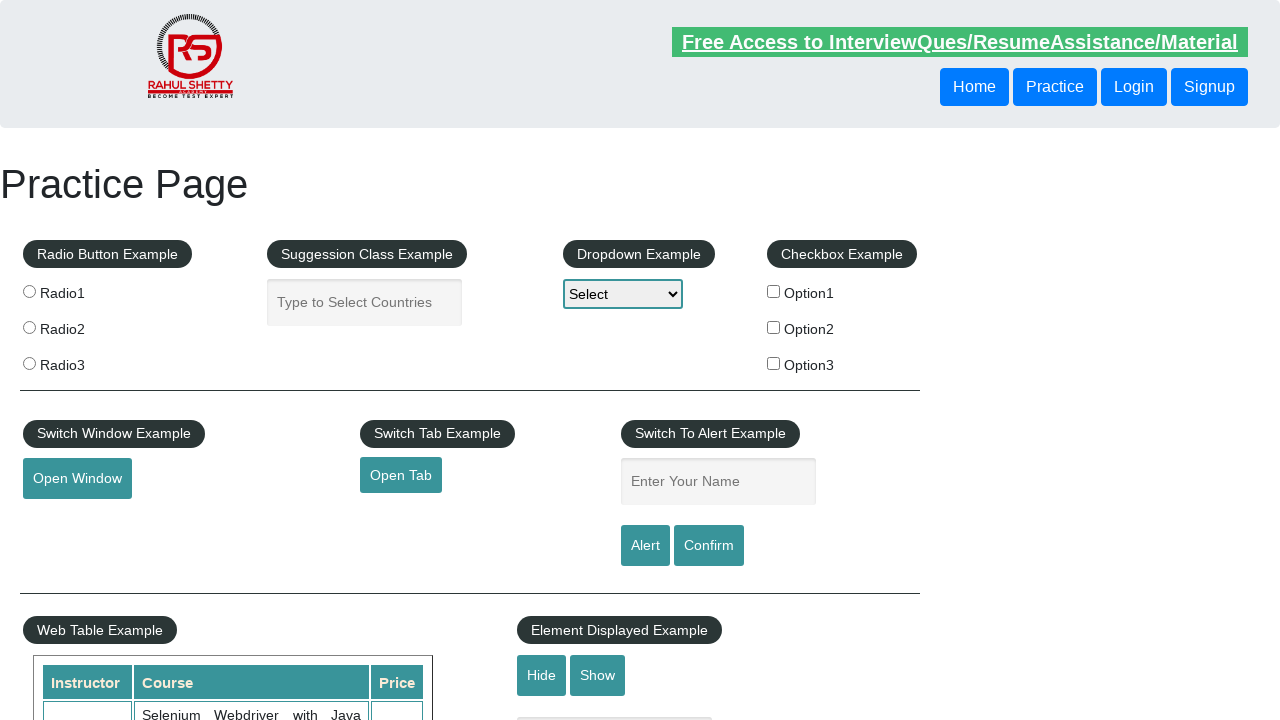

Clicked alert button to trigger first JavaScript alert at (645, 546) on #alertbtn
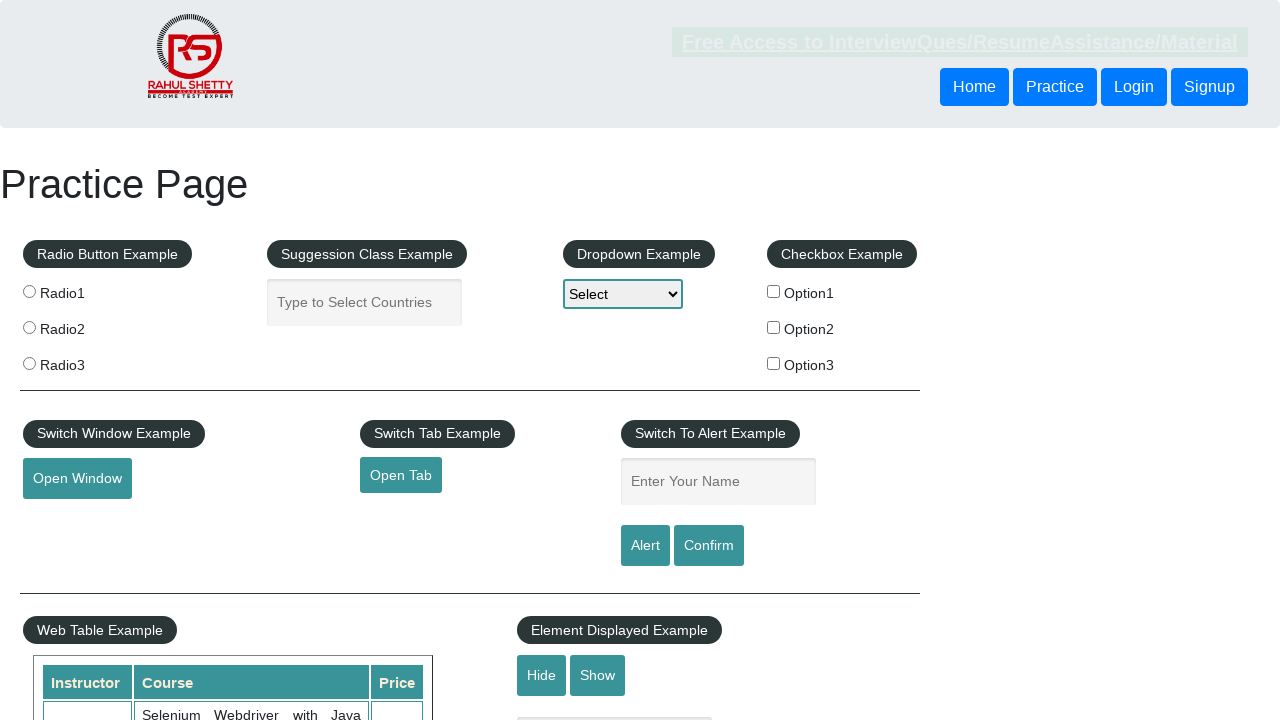

Set up dialog handler to accept alerts
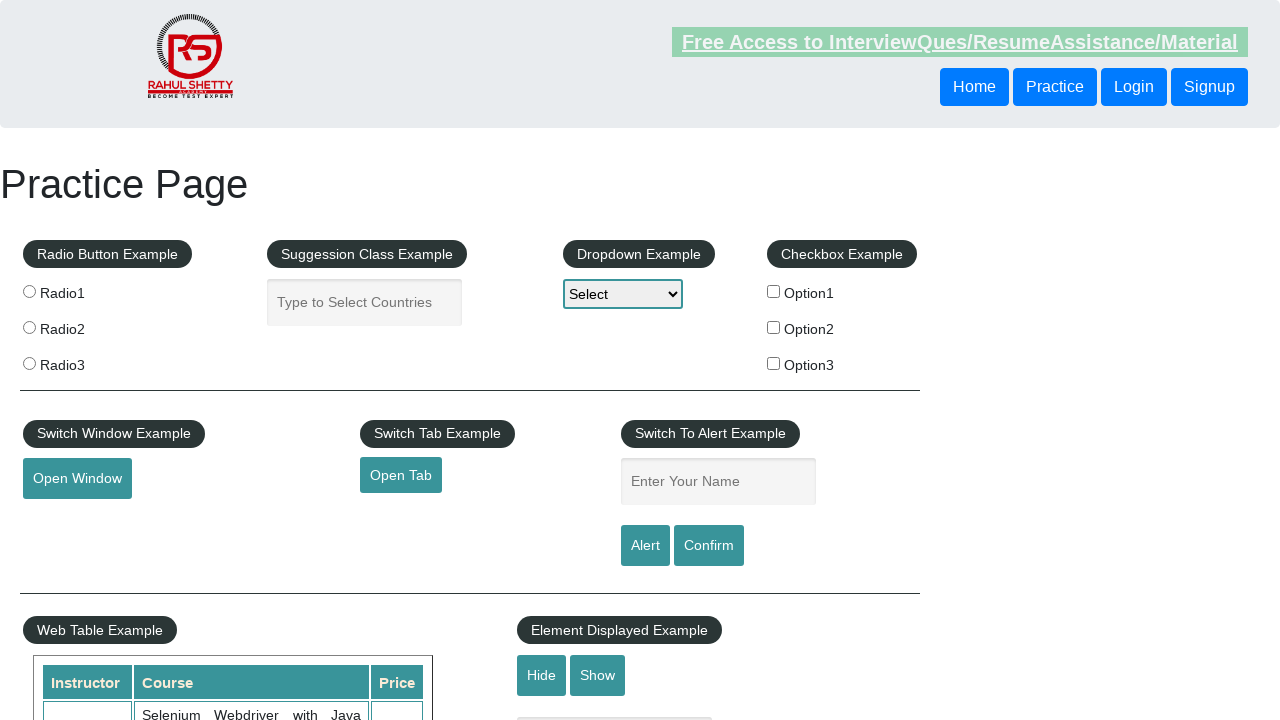

Clicked confirm button to trigger confirm dialog at (709, 546) on #confirmbtn
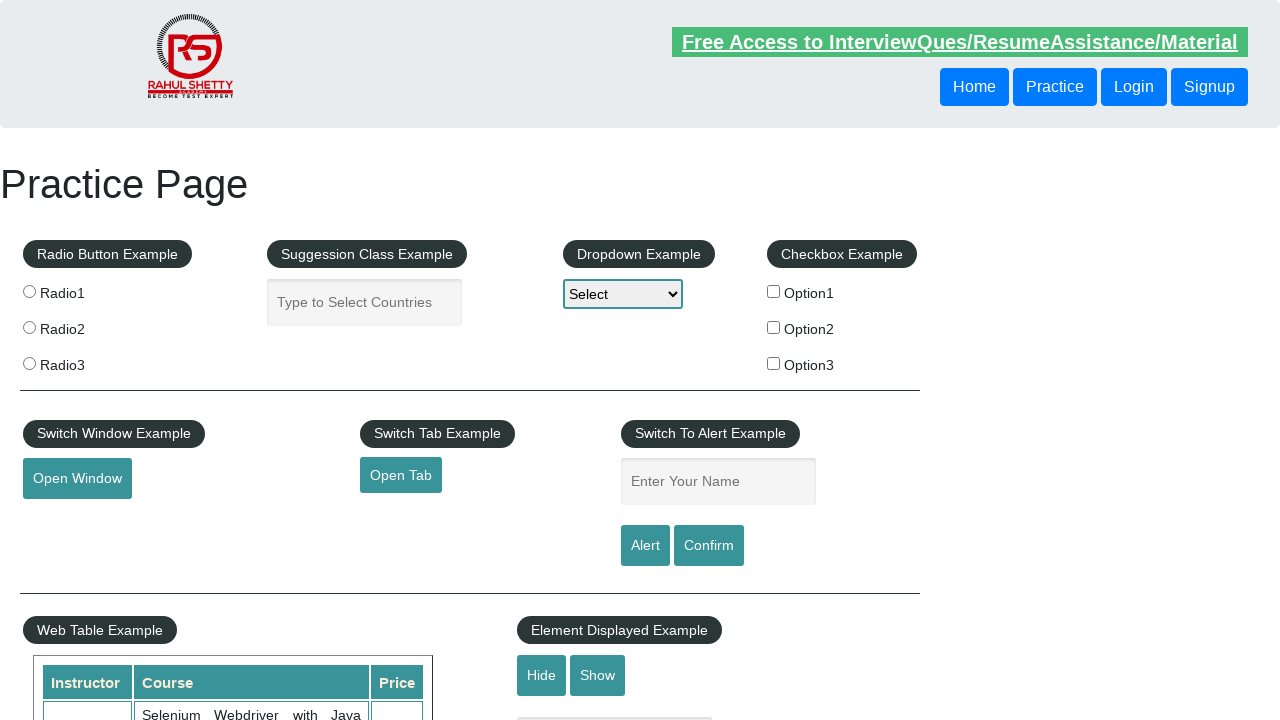

Set up dialog handler to dismiss confirm dialogs
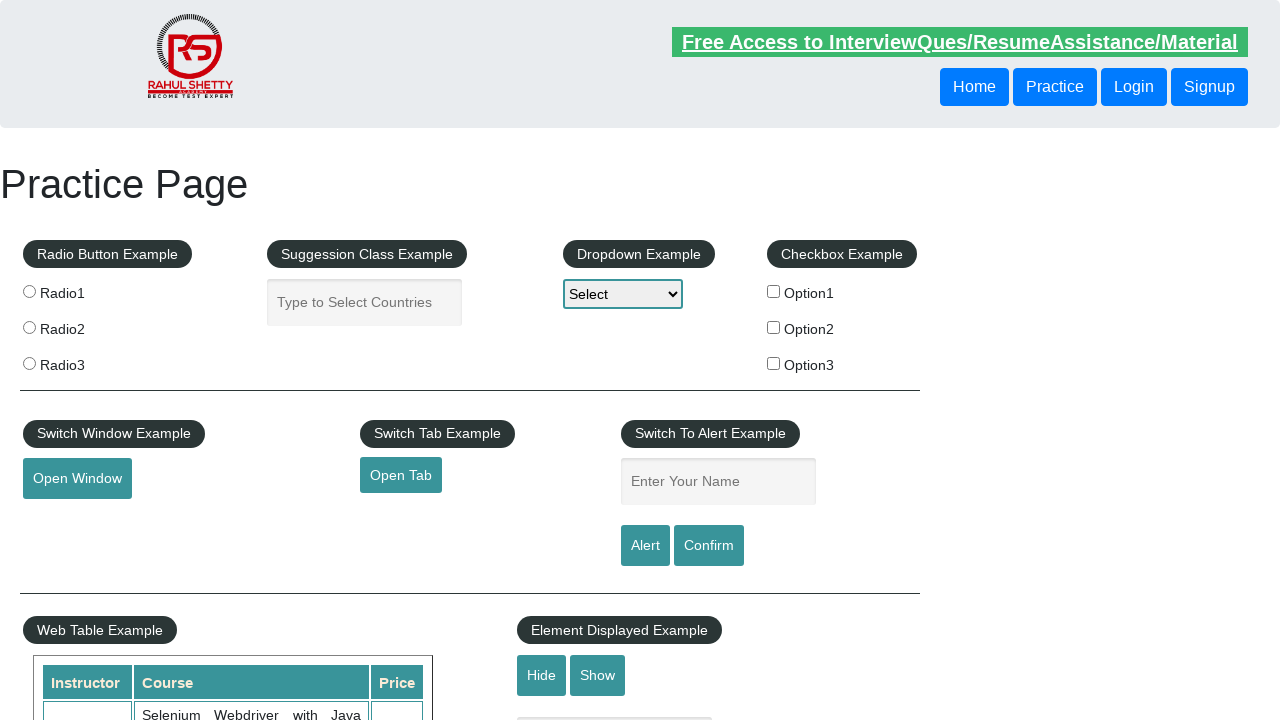

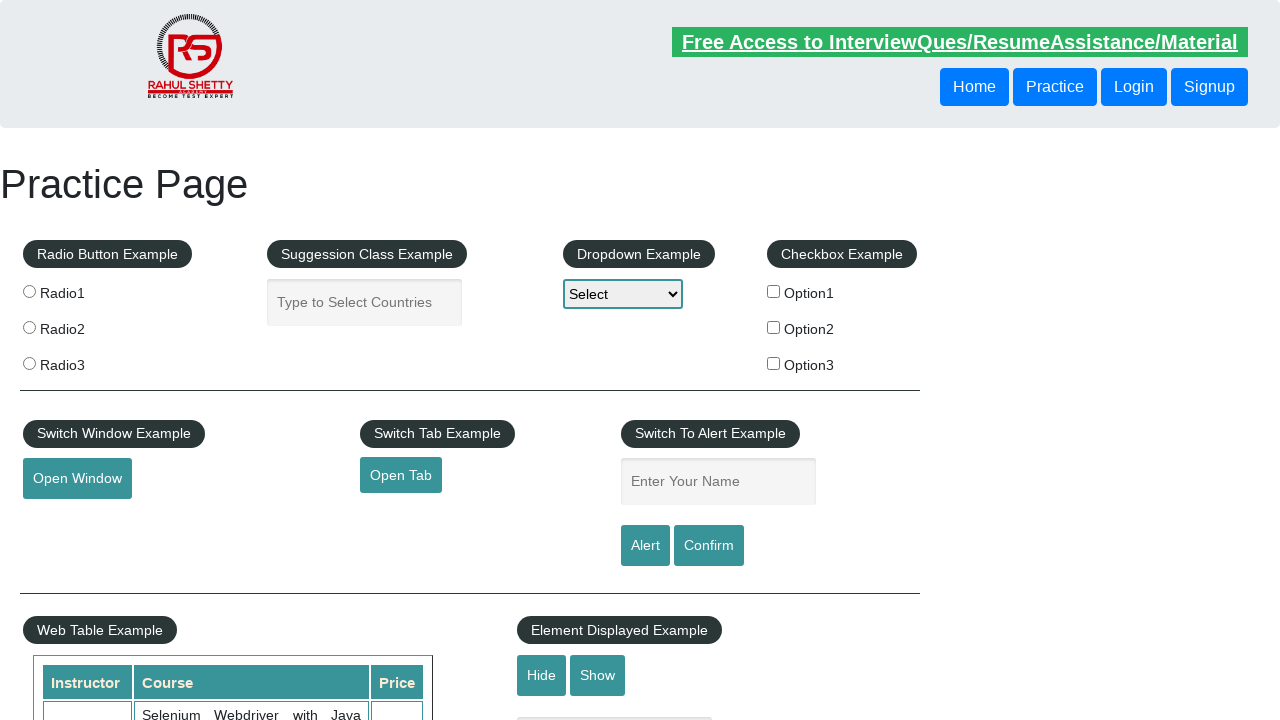